Tests right-click context menu functionality by right-clicking on an element and selecting the quit option from the context menu

Starting URL: https://swisnl.github.io/jQuery-contextMenu/demo.html

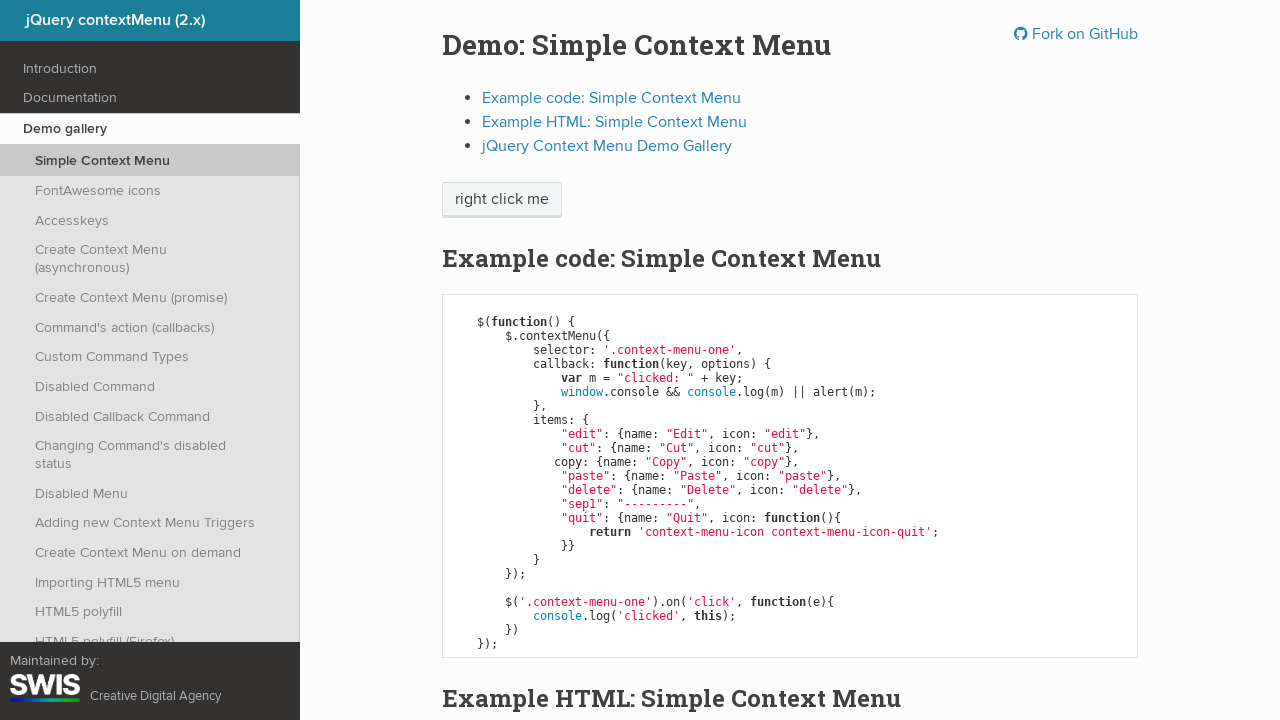

Located the 'right click me' element
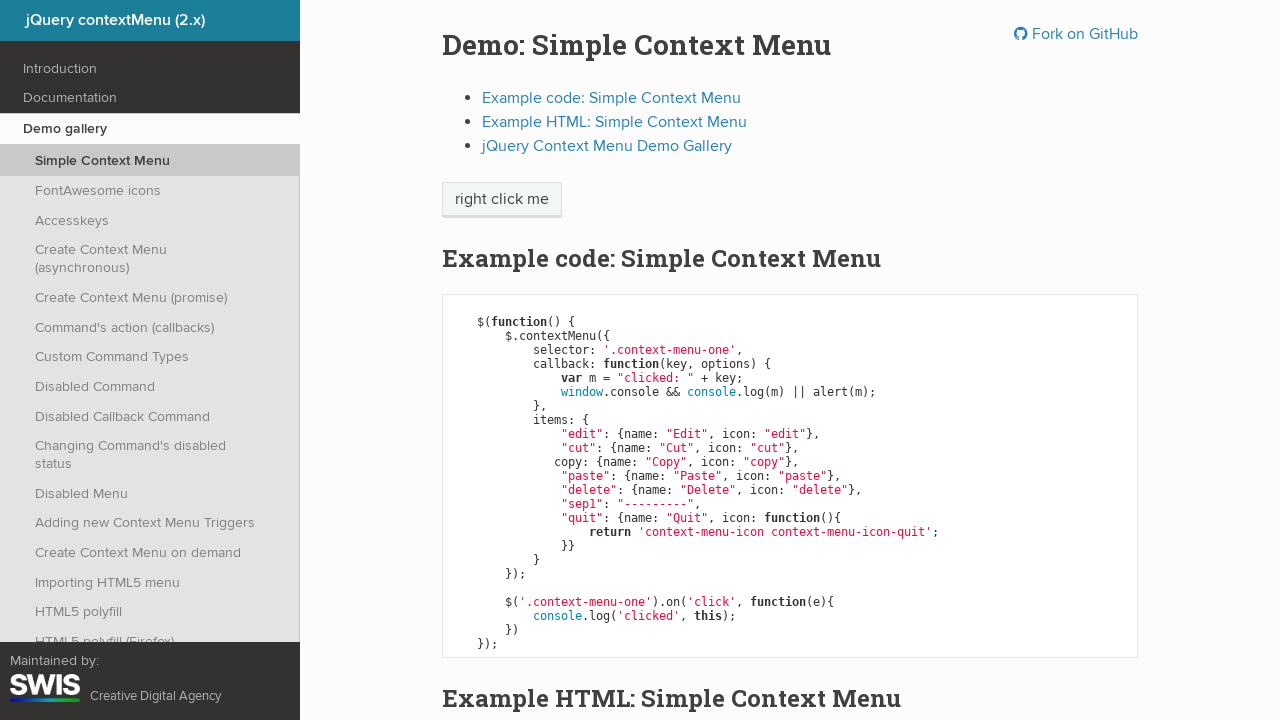

Right-clicked on the element to open context menu at (502, 200) on xpath=//span[text()='right click me']
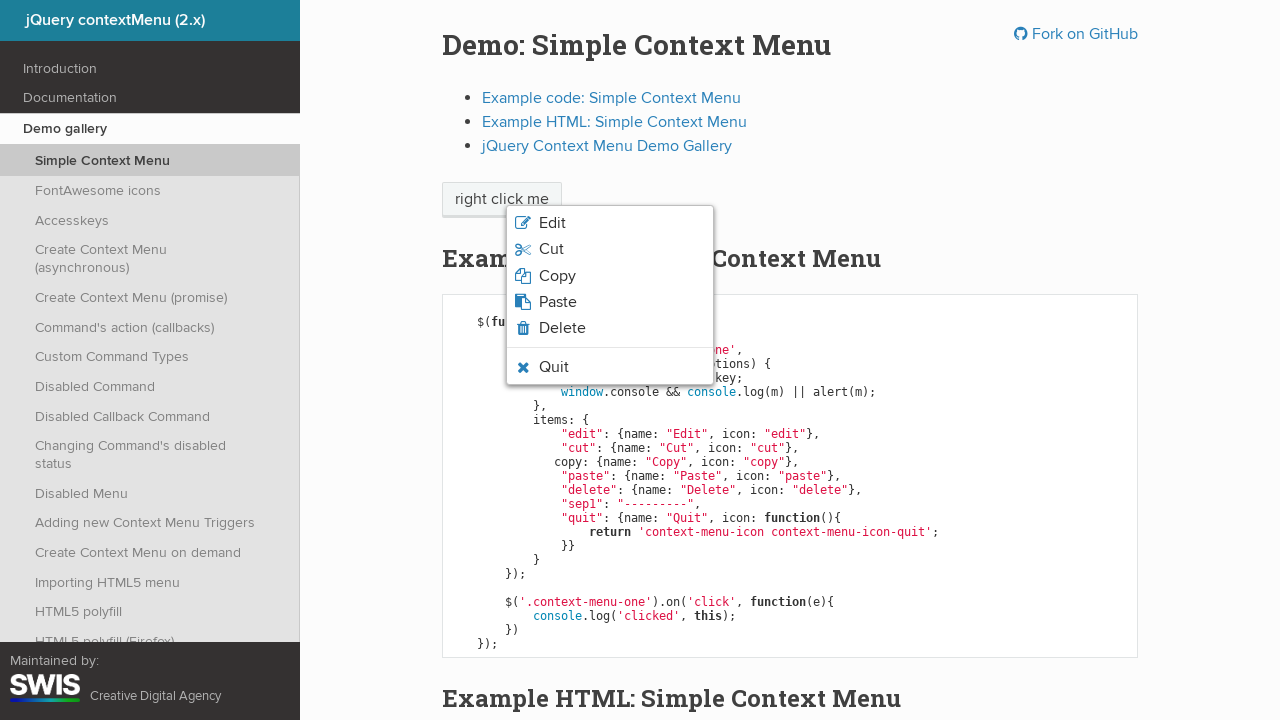

Clicked the quit option from the context menu at (610, 367) on xpath=//li[@class='context-menu-item context-menu-icon context-menu-icon-quit']
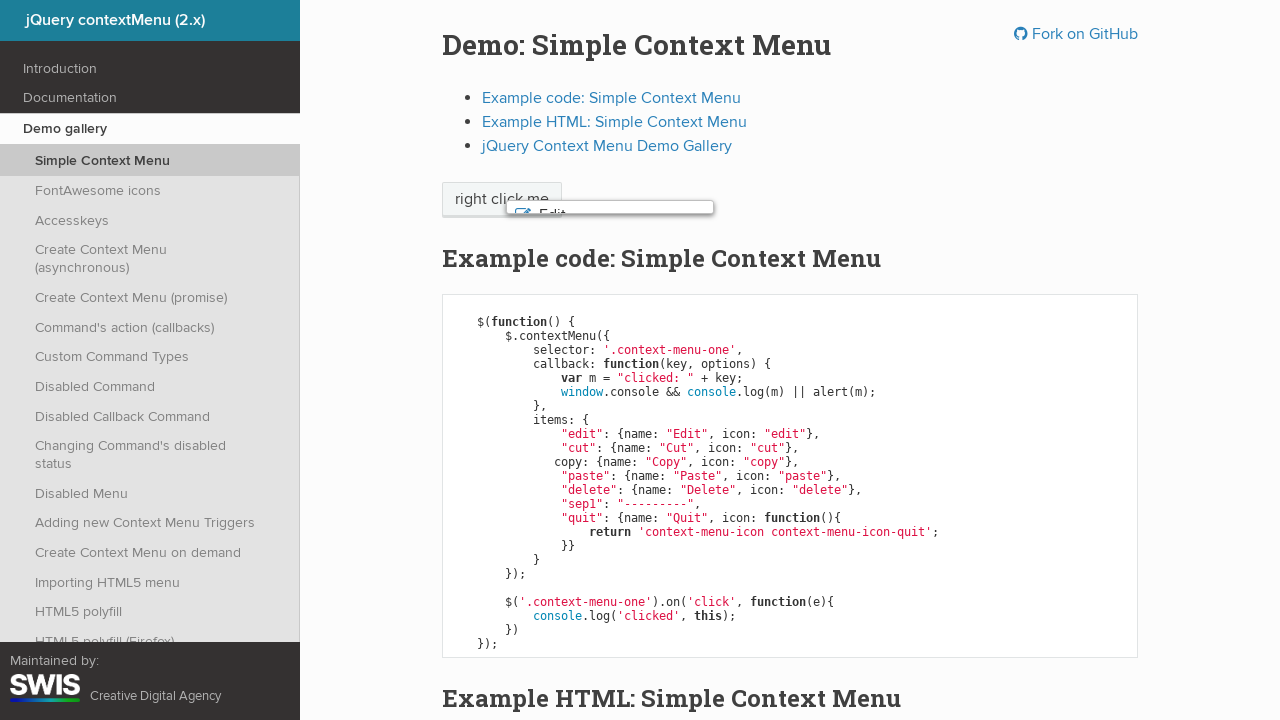

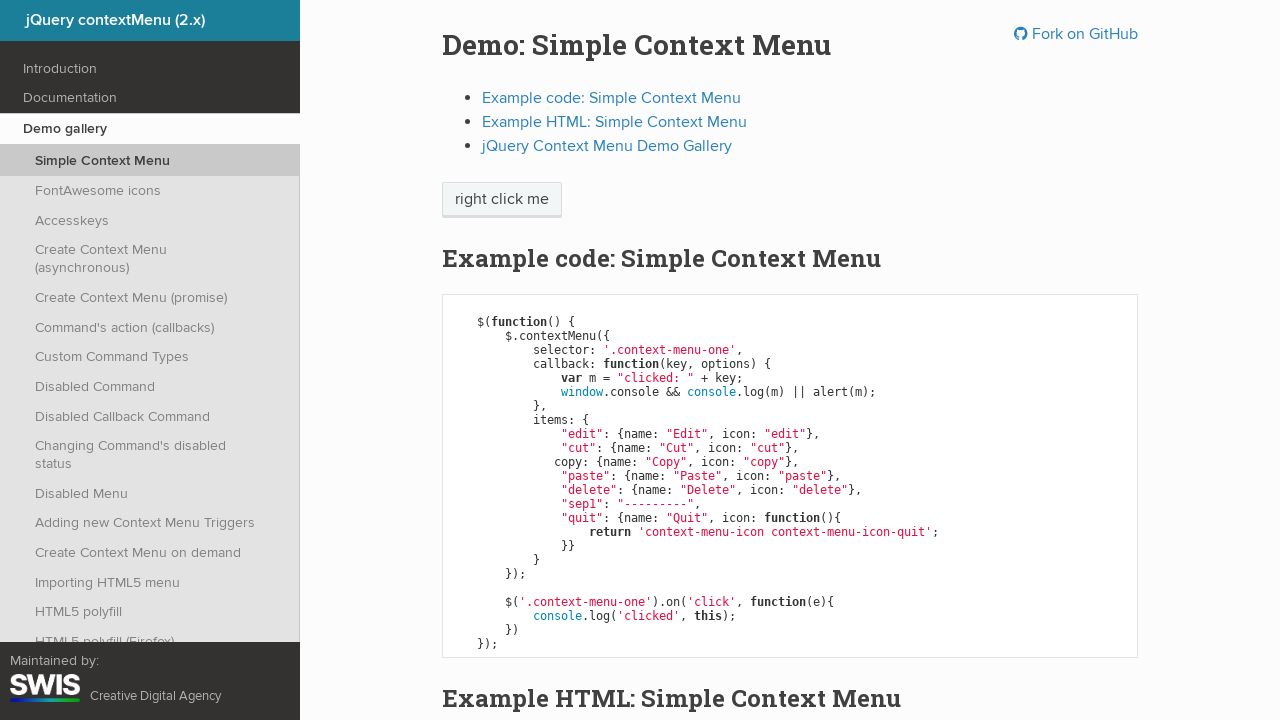